Tests that content is no longer displayed when window is closed

Starting URL: https://the-internet.herokuapp.com/iframe

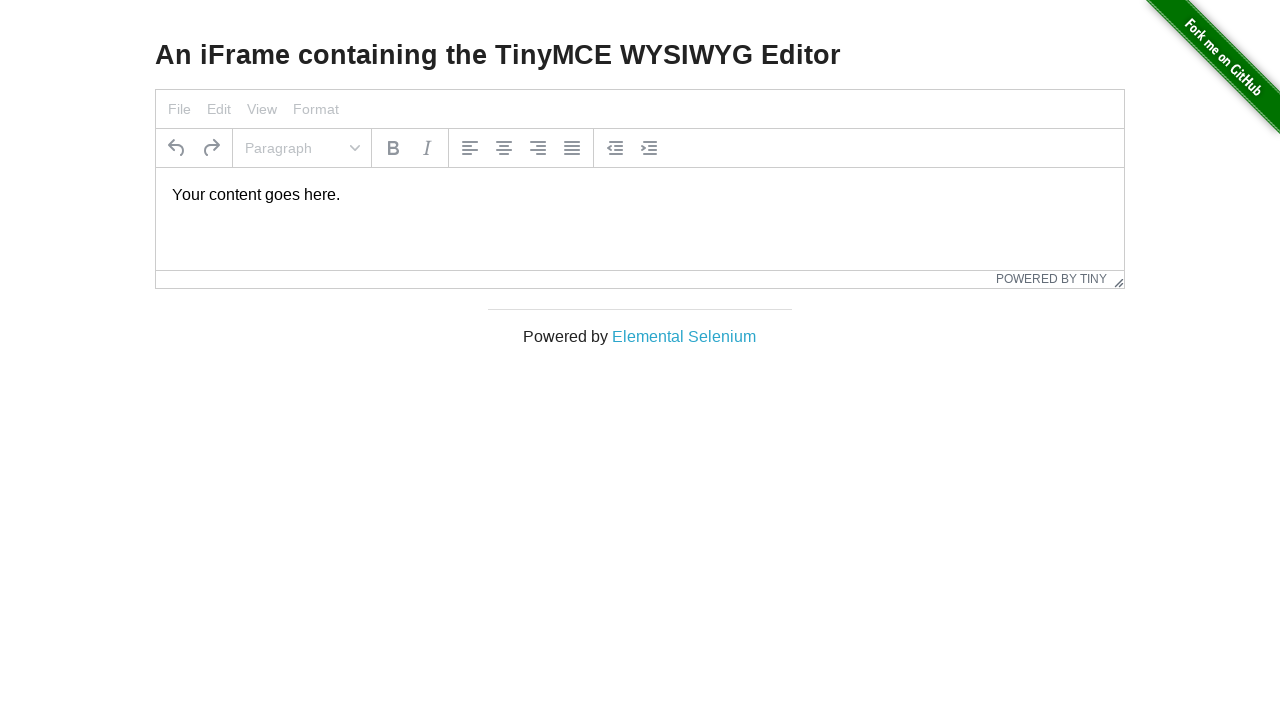

Waited for elemental selenium link to become visible
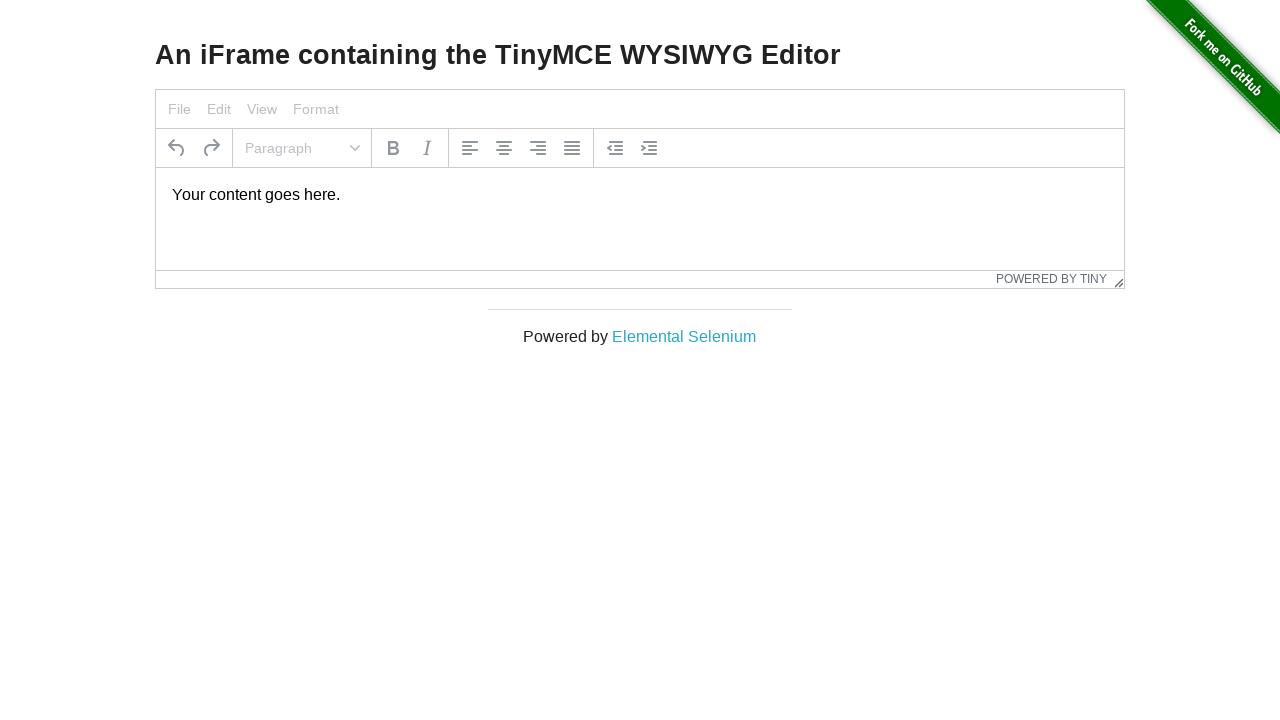

Clicked elemental selenium link and new page opened at (684, 336) on xpath=/html/body/div[3]/div/div/a
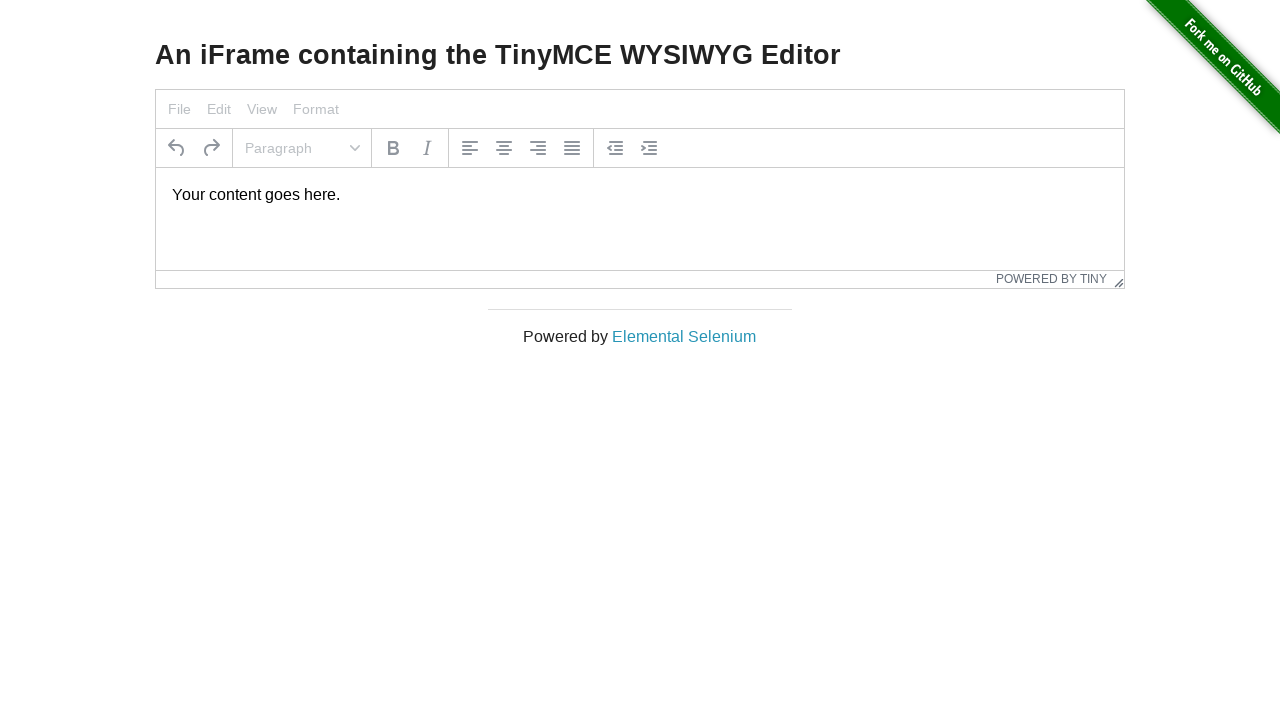

New page finished loading
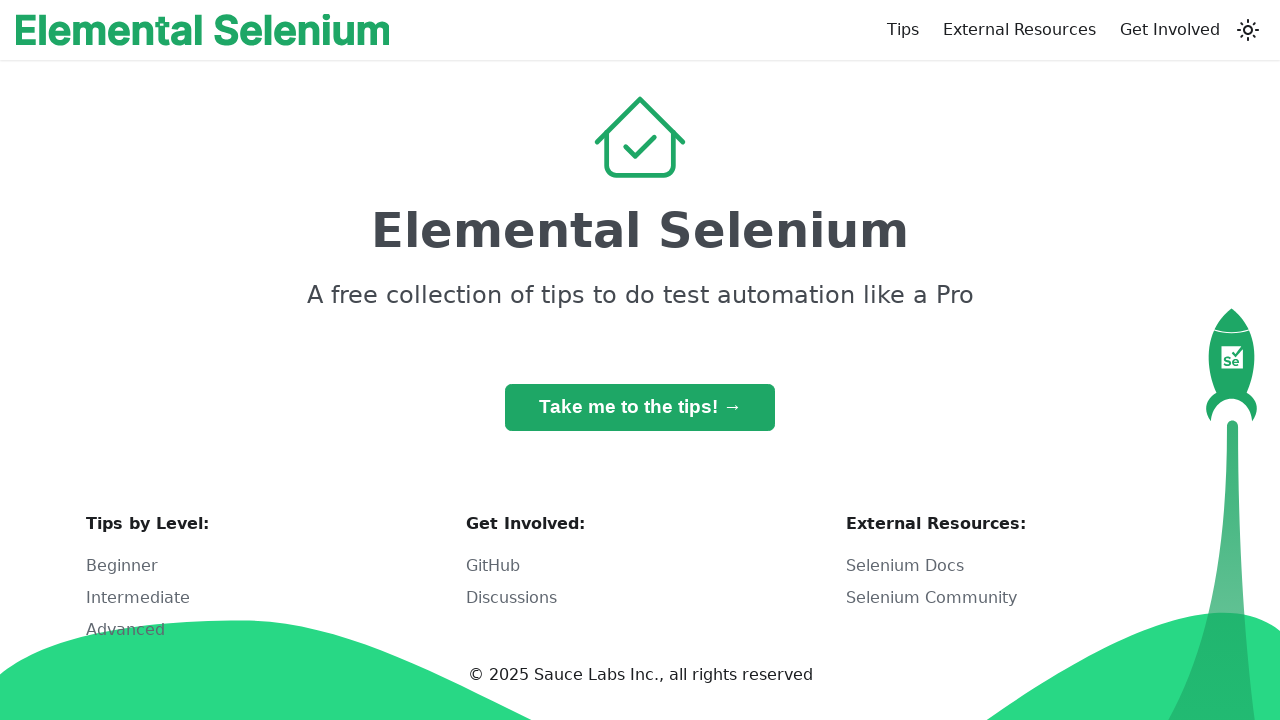

Verified new page content is displayed with docusaurus selector
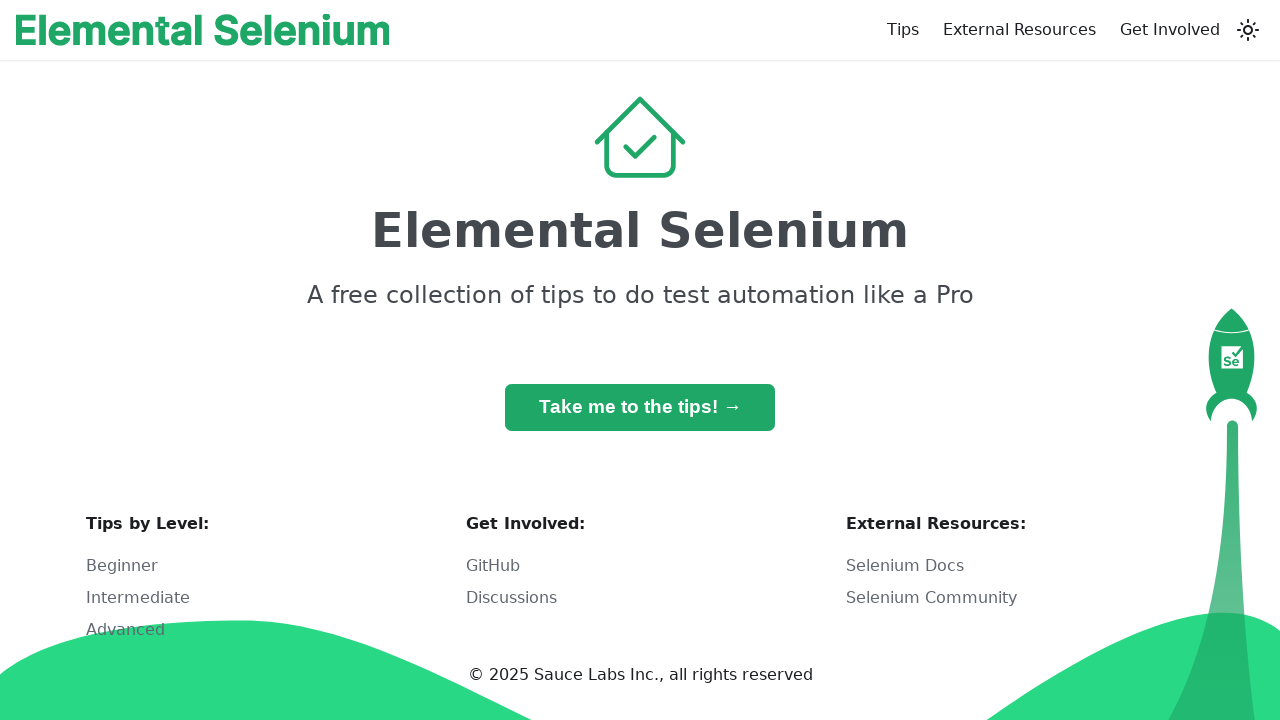

Closed the new page window
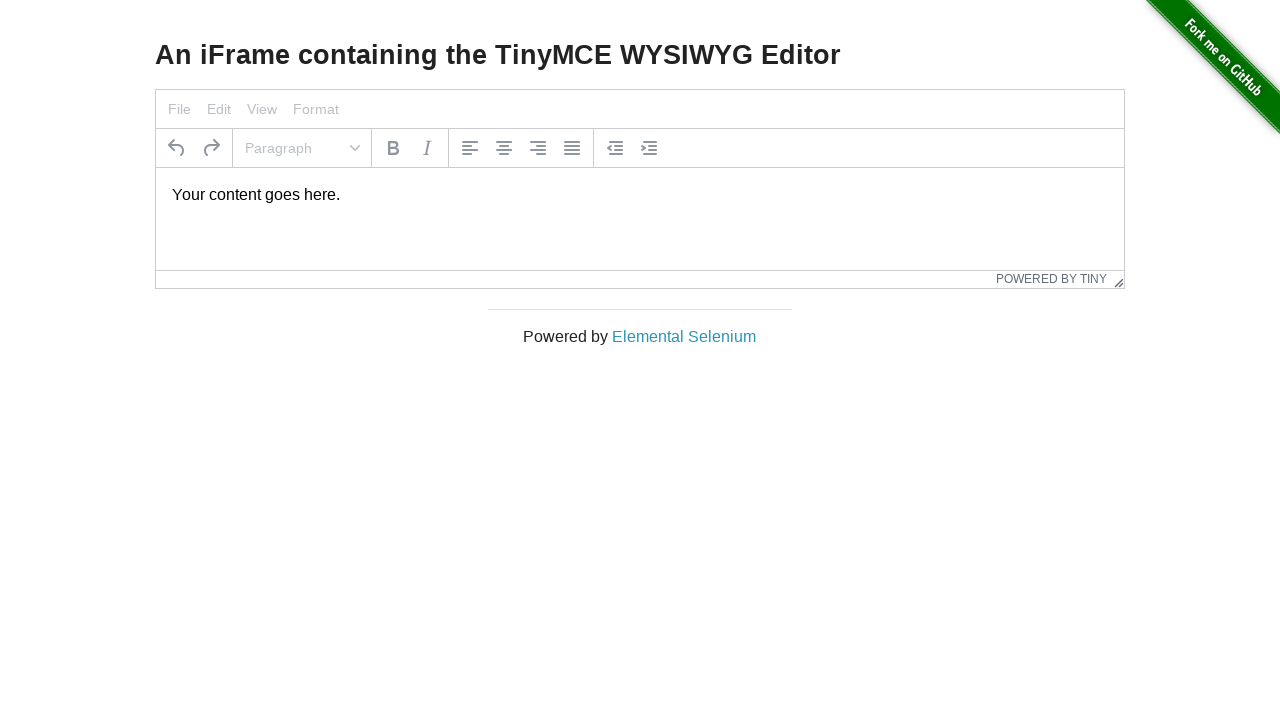

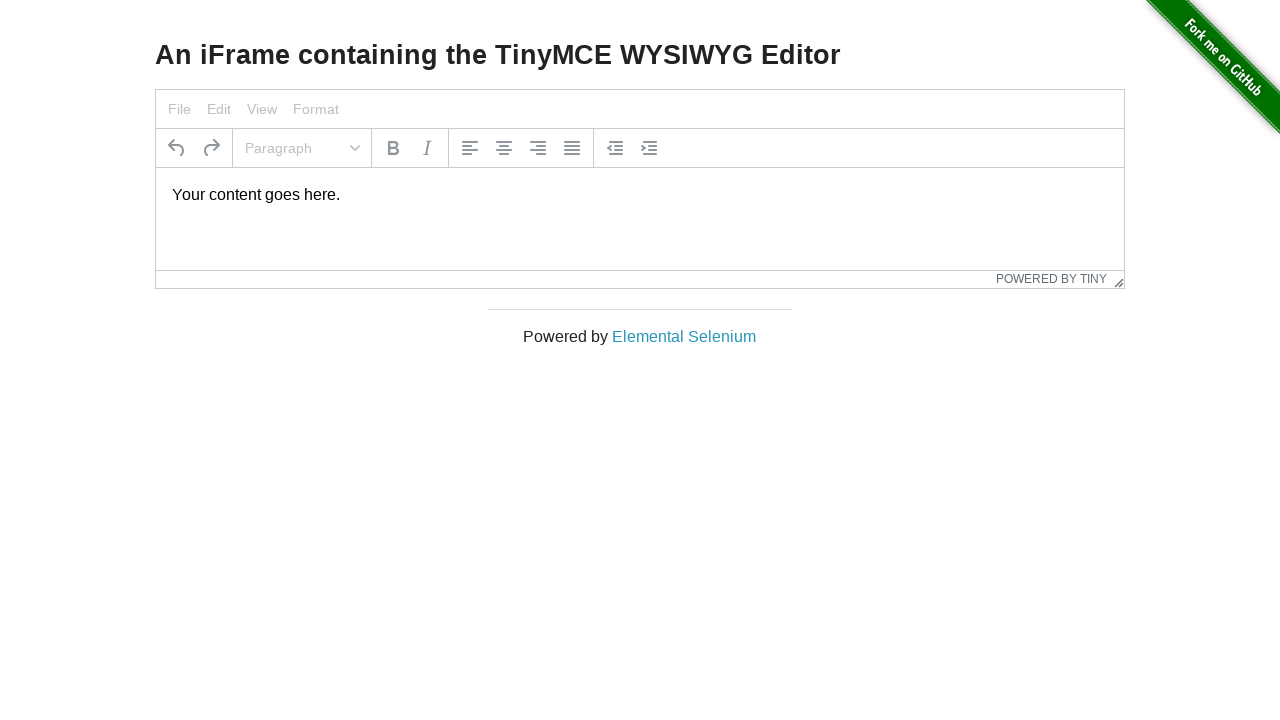